Verifies the current URL matches the expected OrangeHRM login page URL

Starting URL: https://opensource-demo.orangehrmlive.com/web/index.php/auth/login

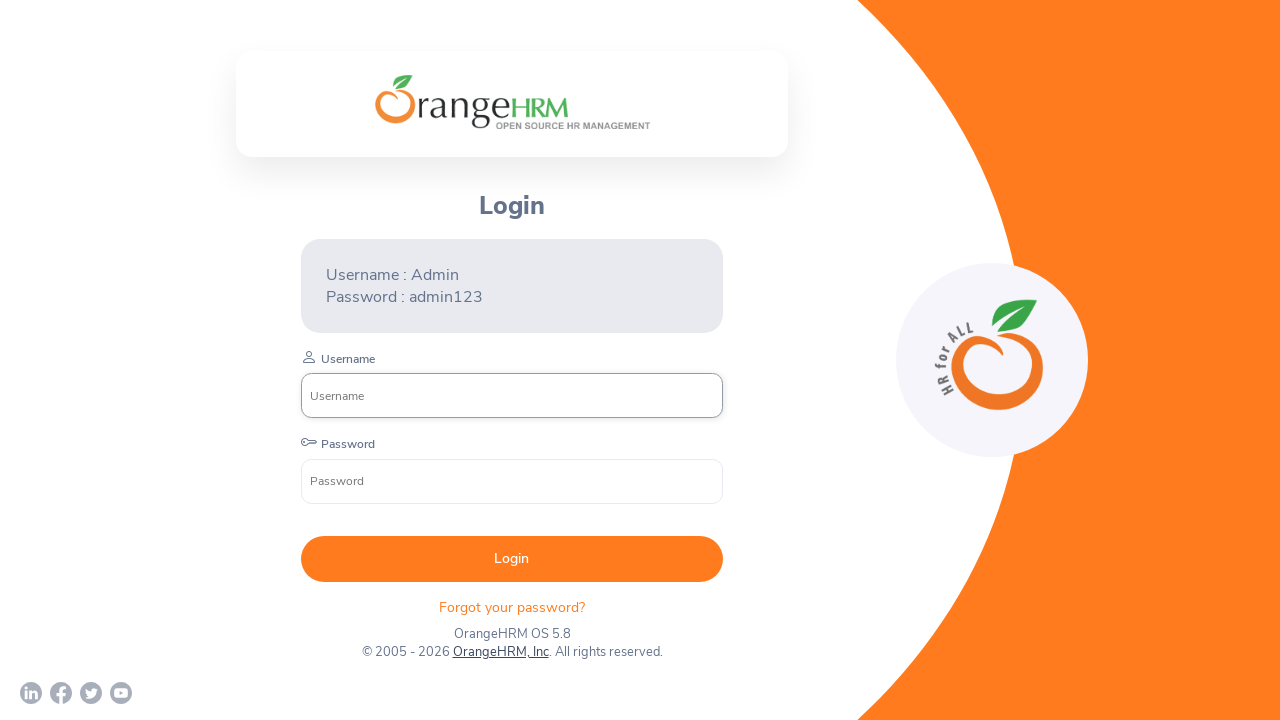

Retrieved current page URL
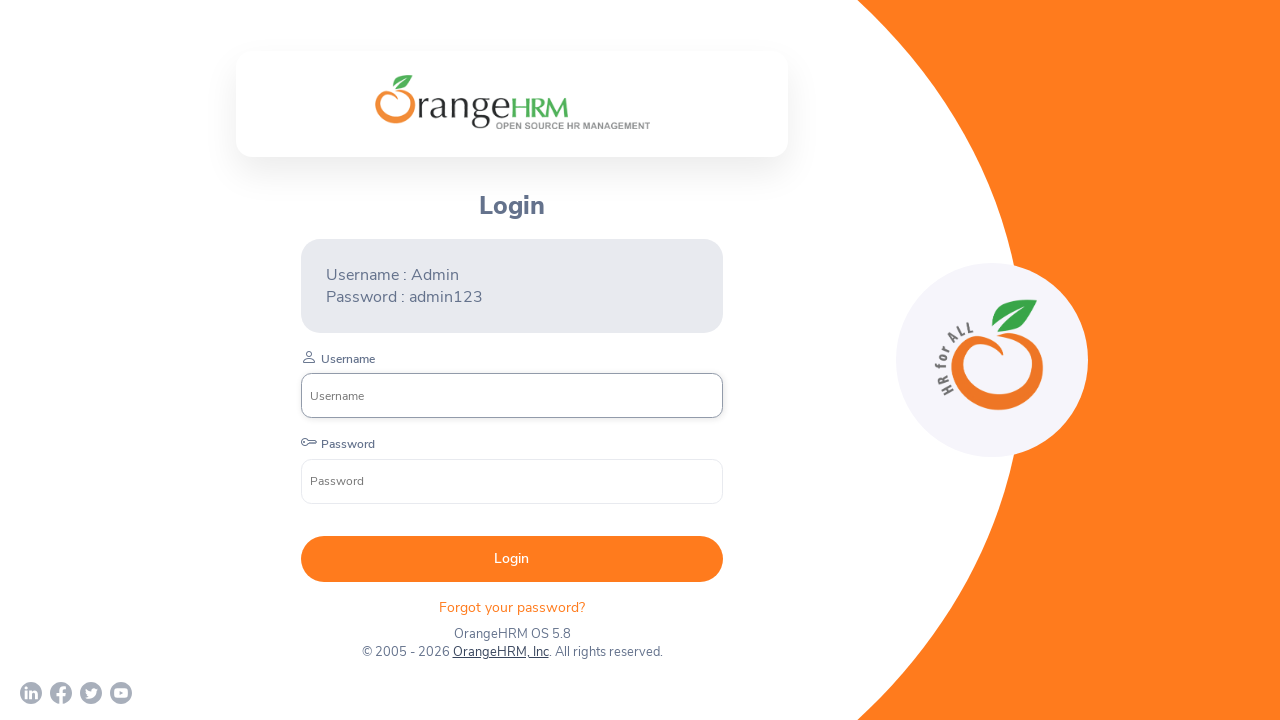

Verified current URL matches expected OrangeHRM login page URL
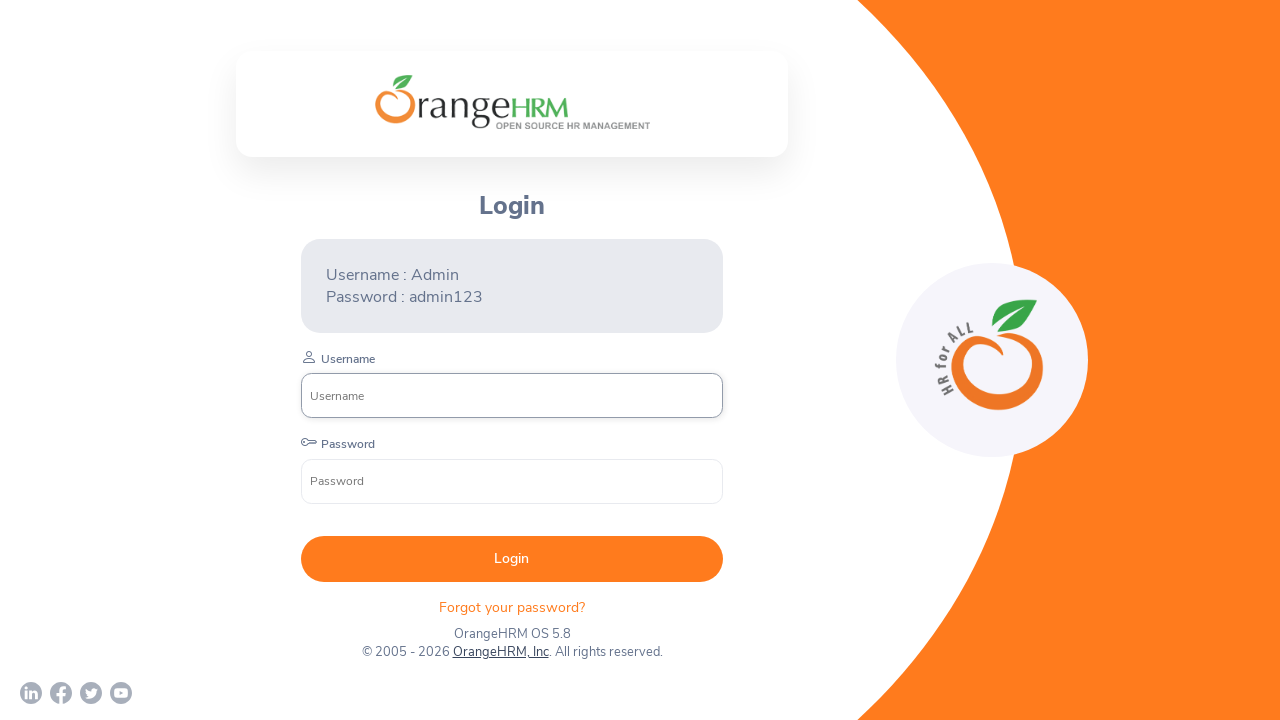

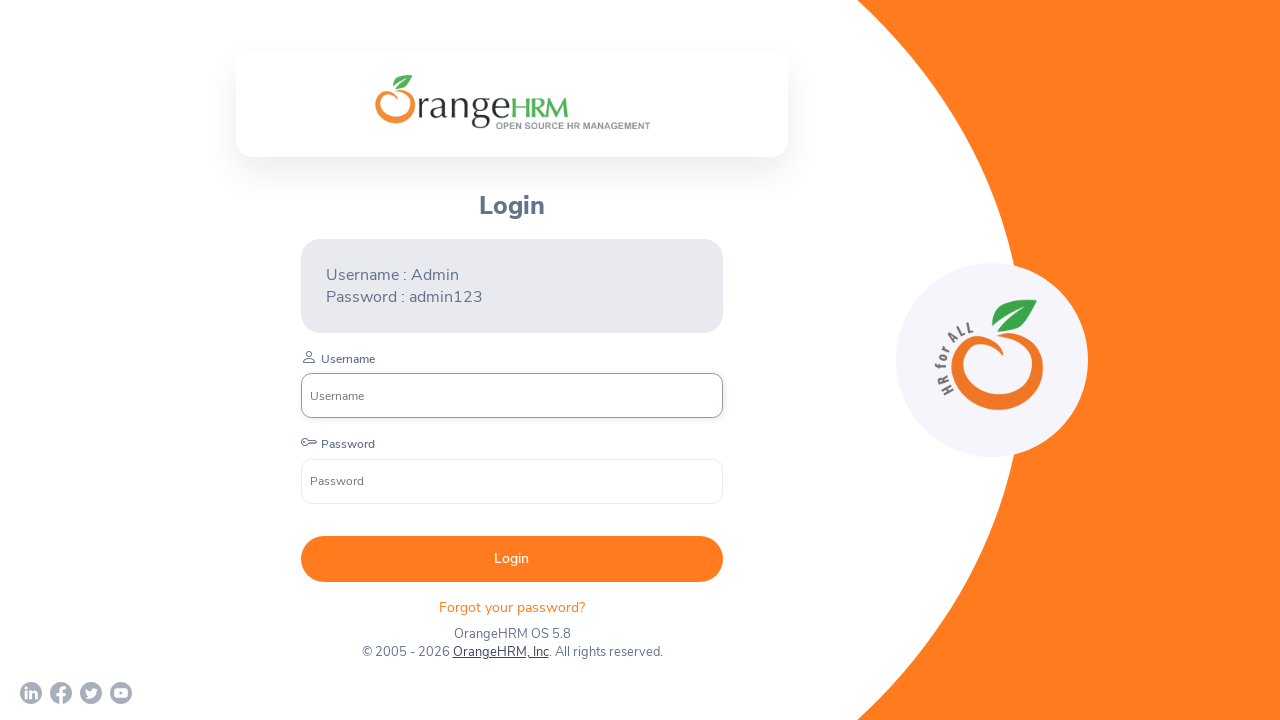